Tests notification message functionality by clicking a link multiple times and verifying that notification messages are displayed after each click

Starting URL: https://the-internet.herokuapp.com/notification_message_rendered

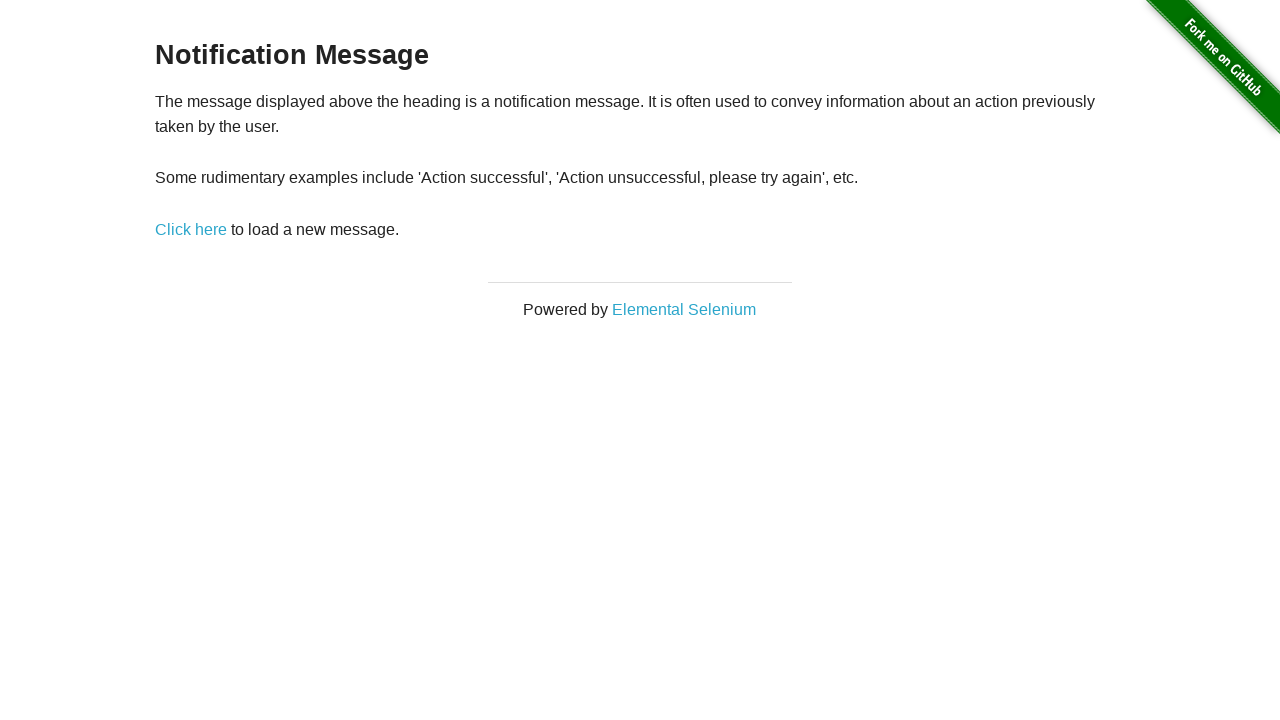

Clicked 'Click here' link to trigger notification message at (191, 229) on text=Click here
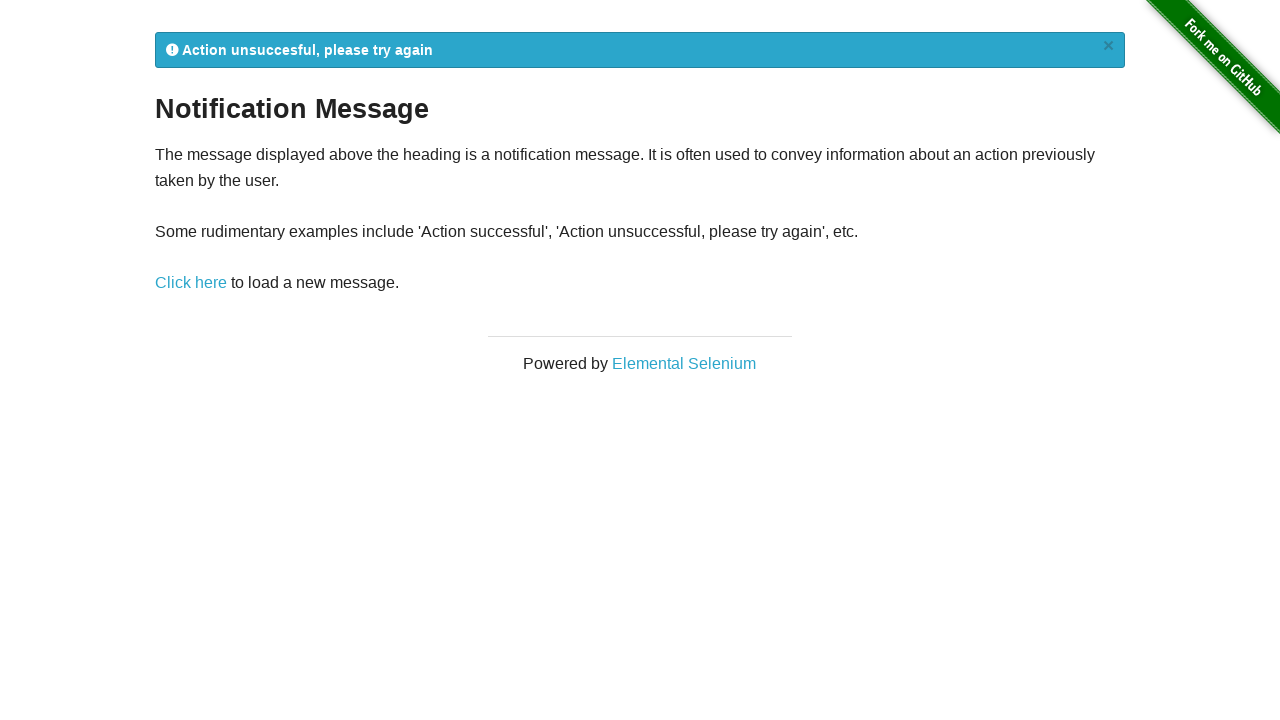

Notification message element appeared
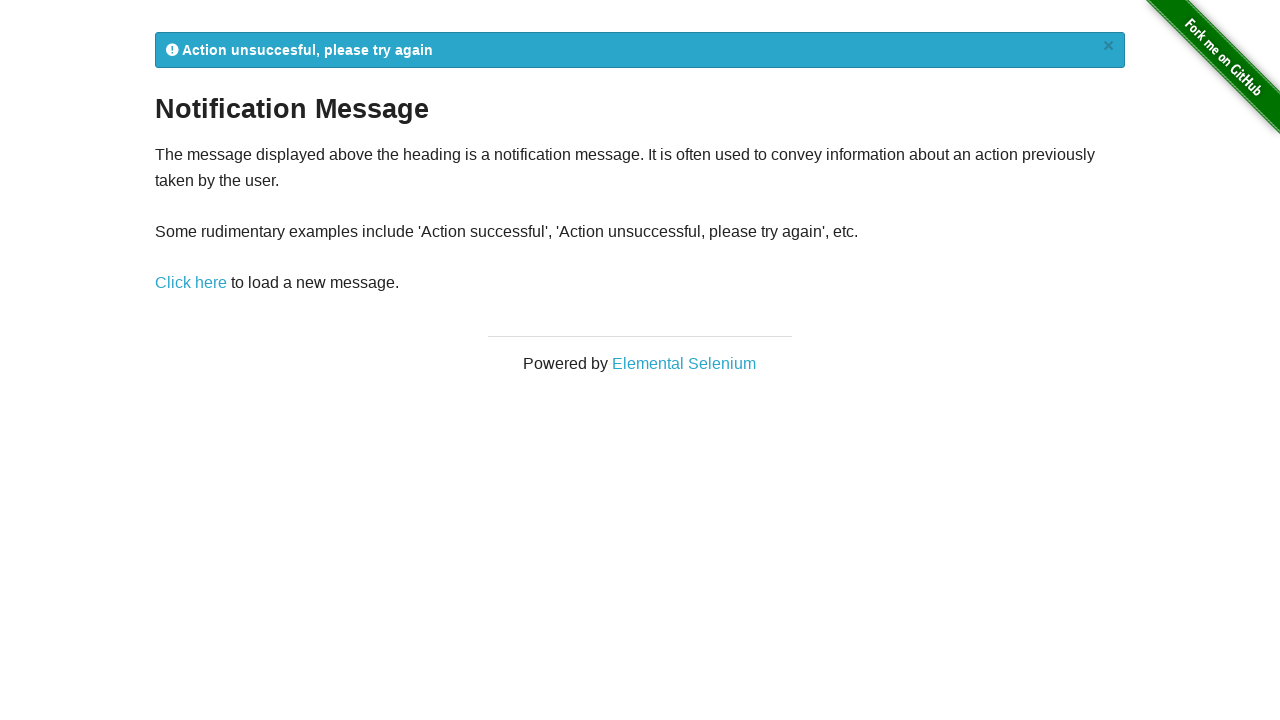

Retrieved notification message text: 
            Action unsuccesful, please try again
            ×
          
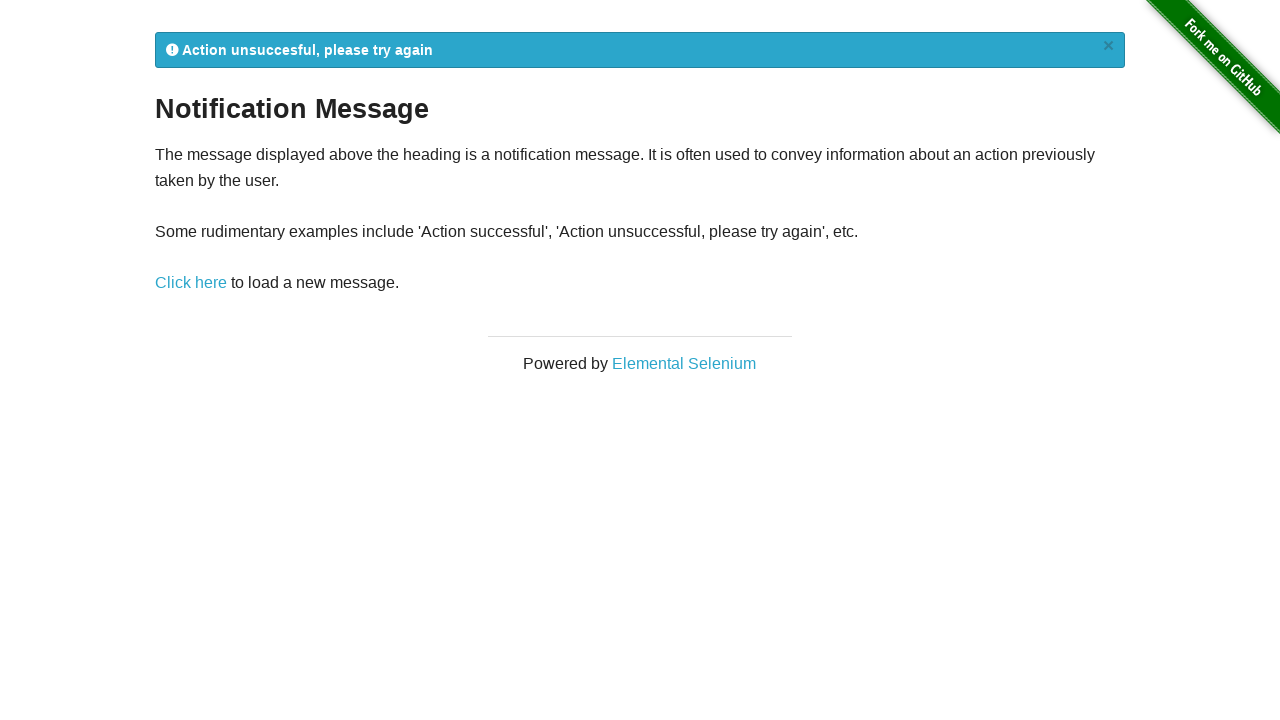

Clicked 'Click here' link to trigger notification message at (191, 283) on text=Click here
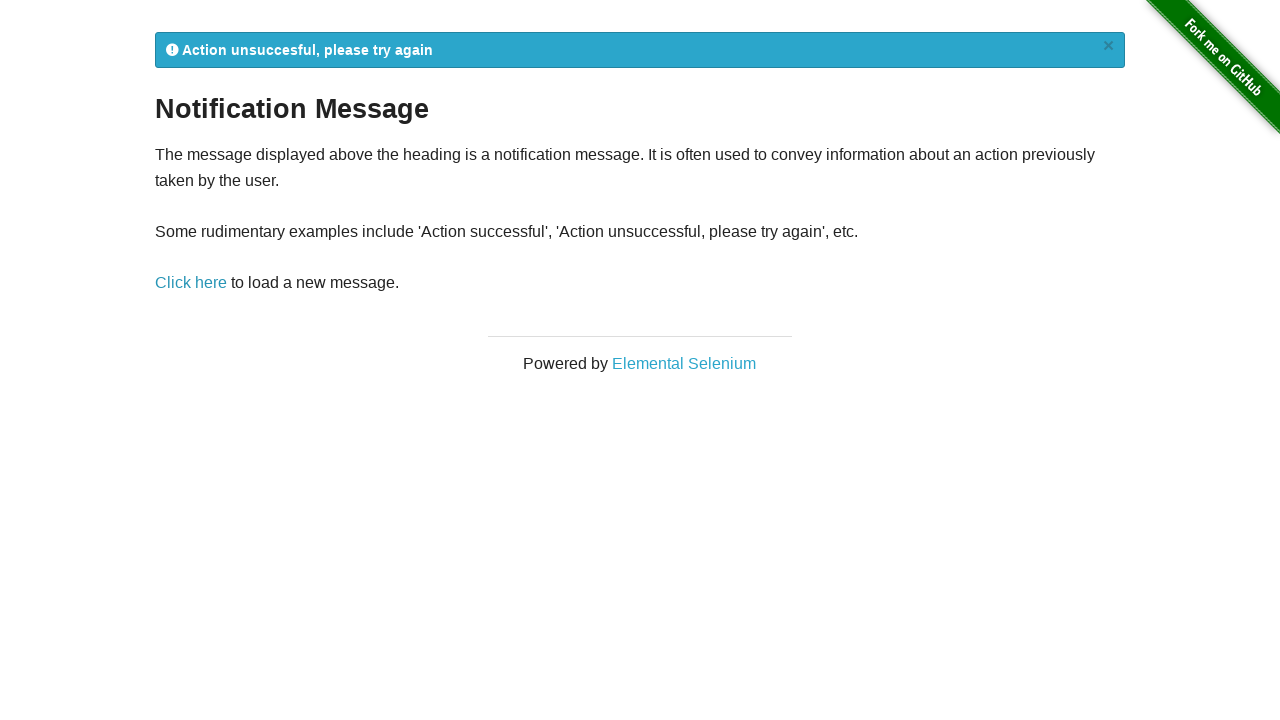

Notification message element appeared
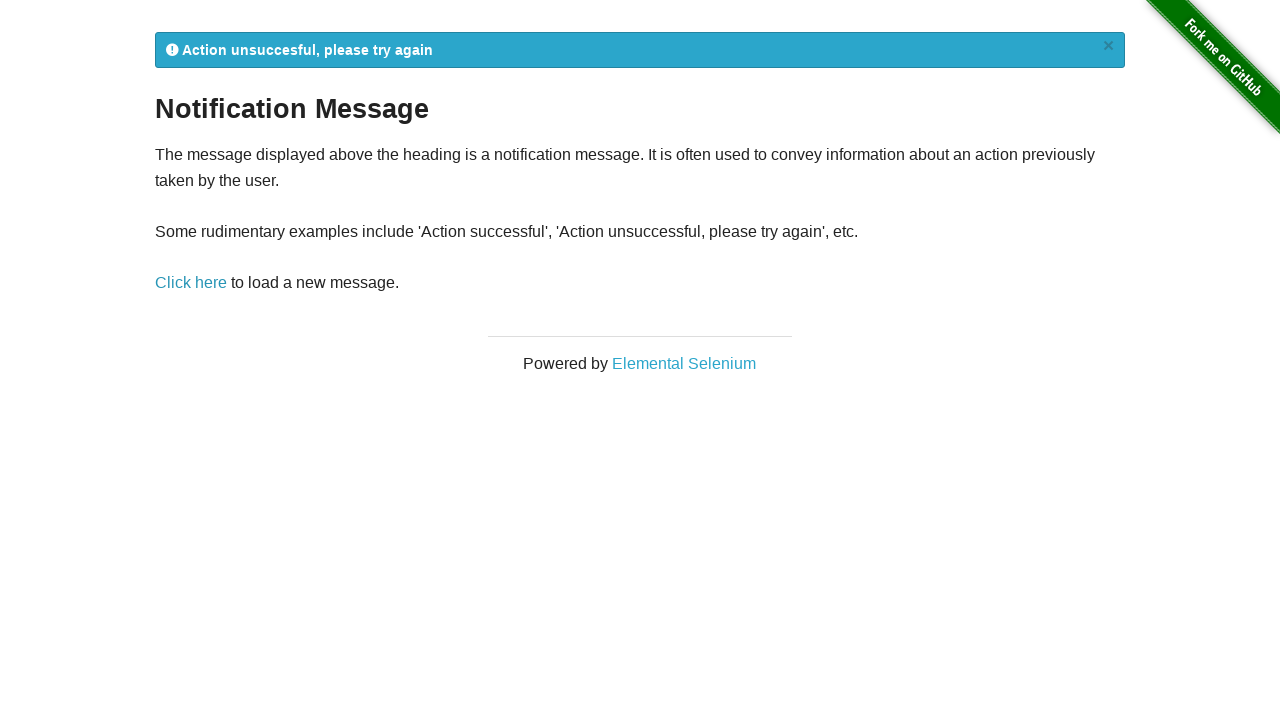

Retrieved notification message text: 
            Action unsuccesful, please try again
            ×
          
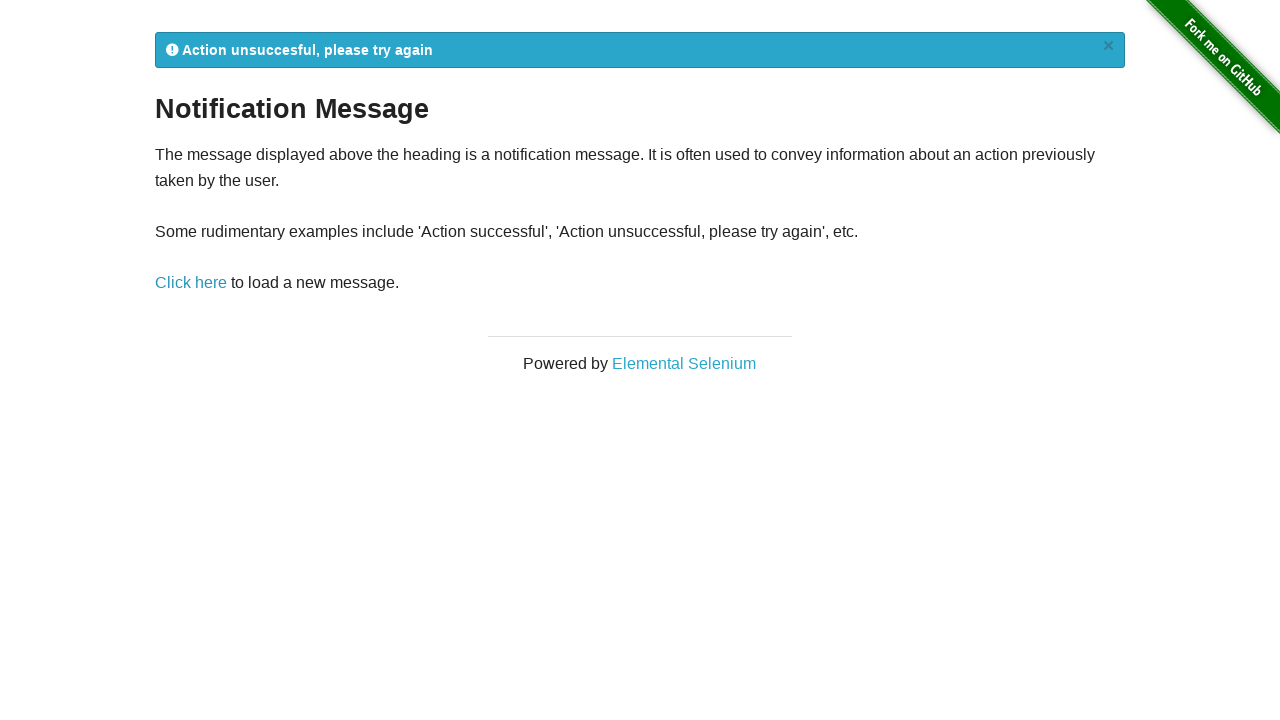

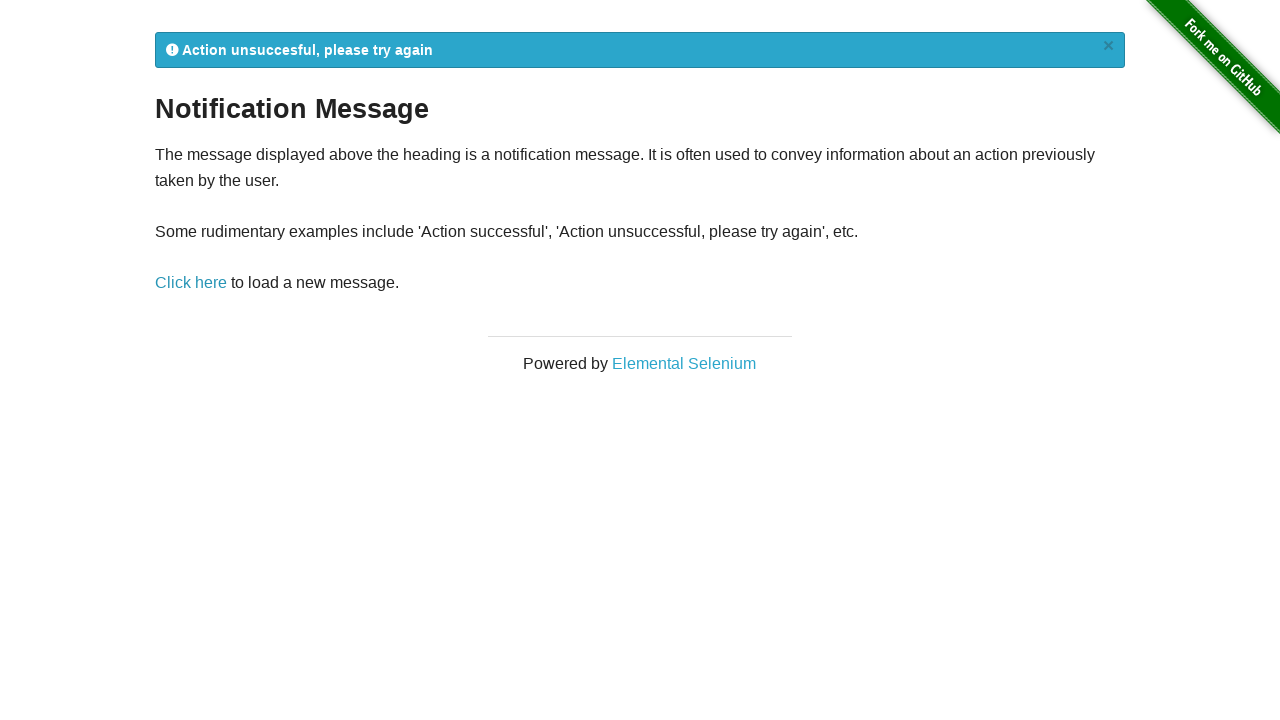